Tests navigation to checkboxes page by clicking the Checkboxes link

Starting URL: https://the-internet.herokuapp.com/

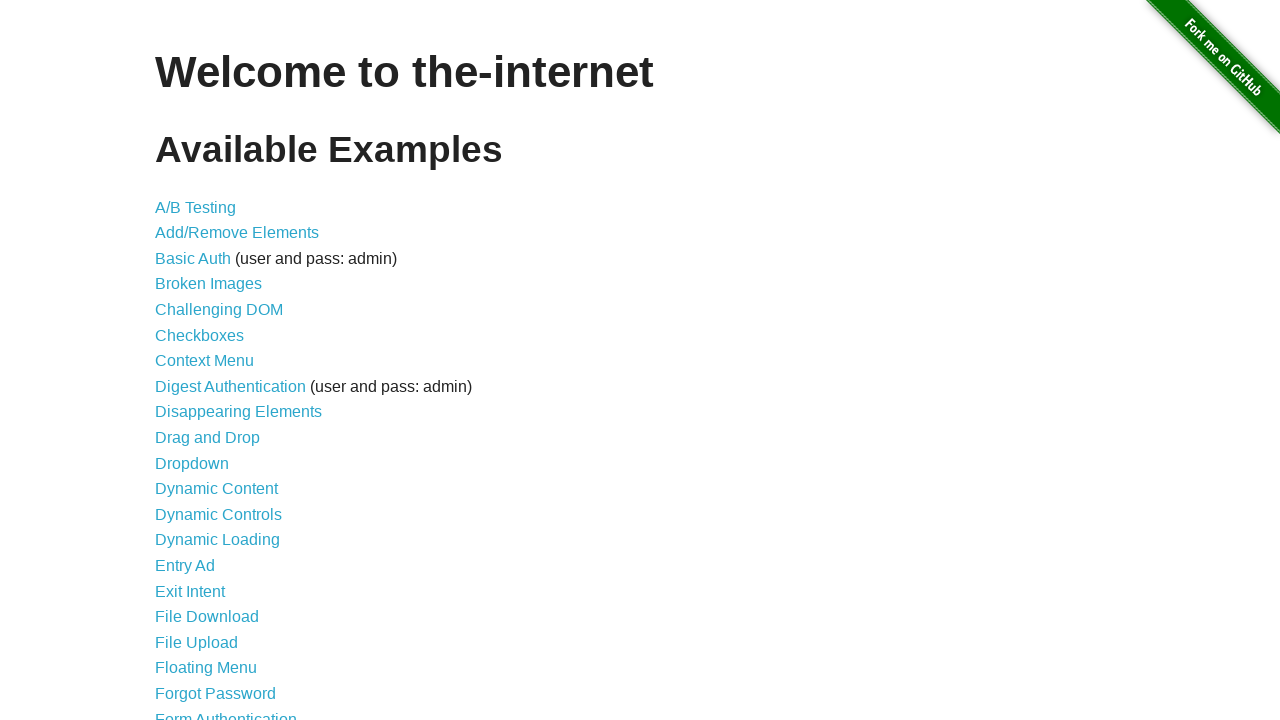

Clicked on Checkboxes link to navigate to checkboxes page at (200, 335) on [href="/checkboxes"]
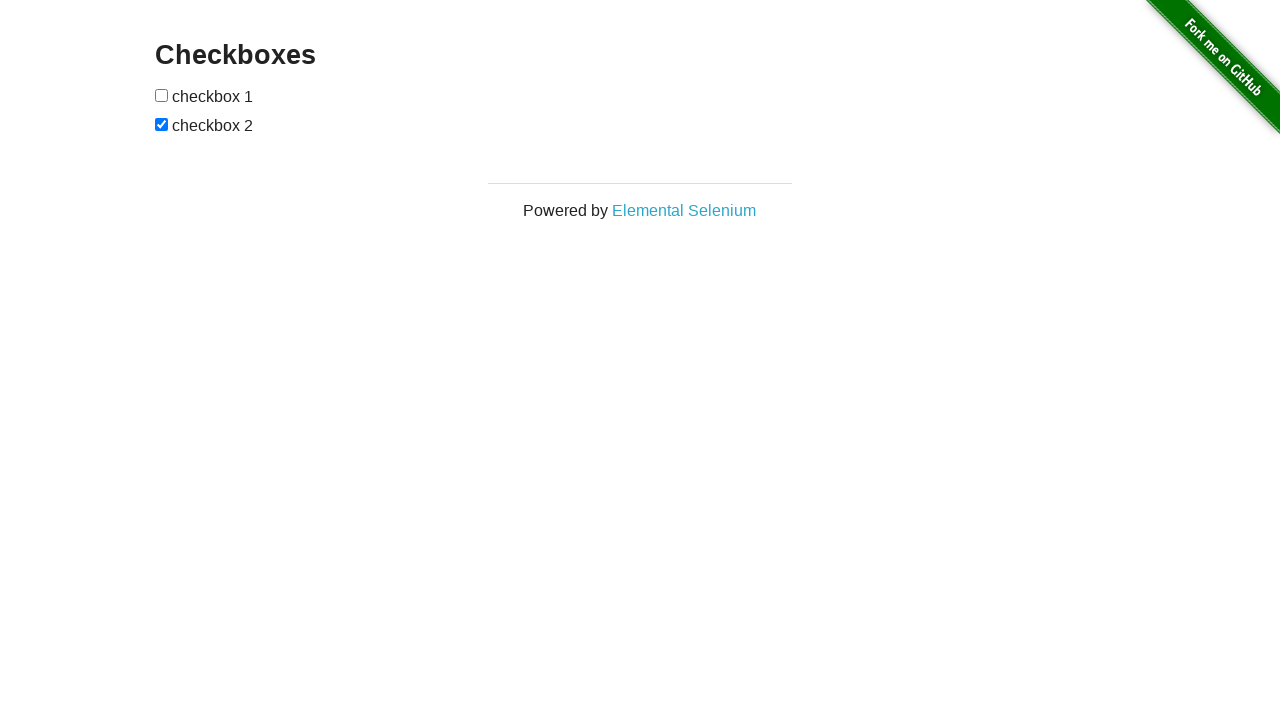

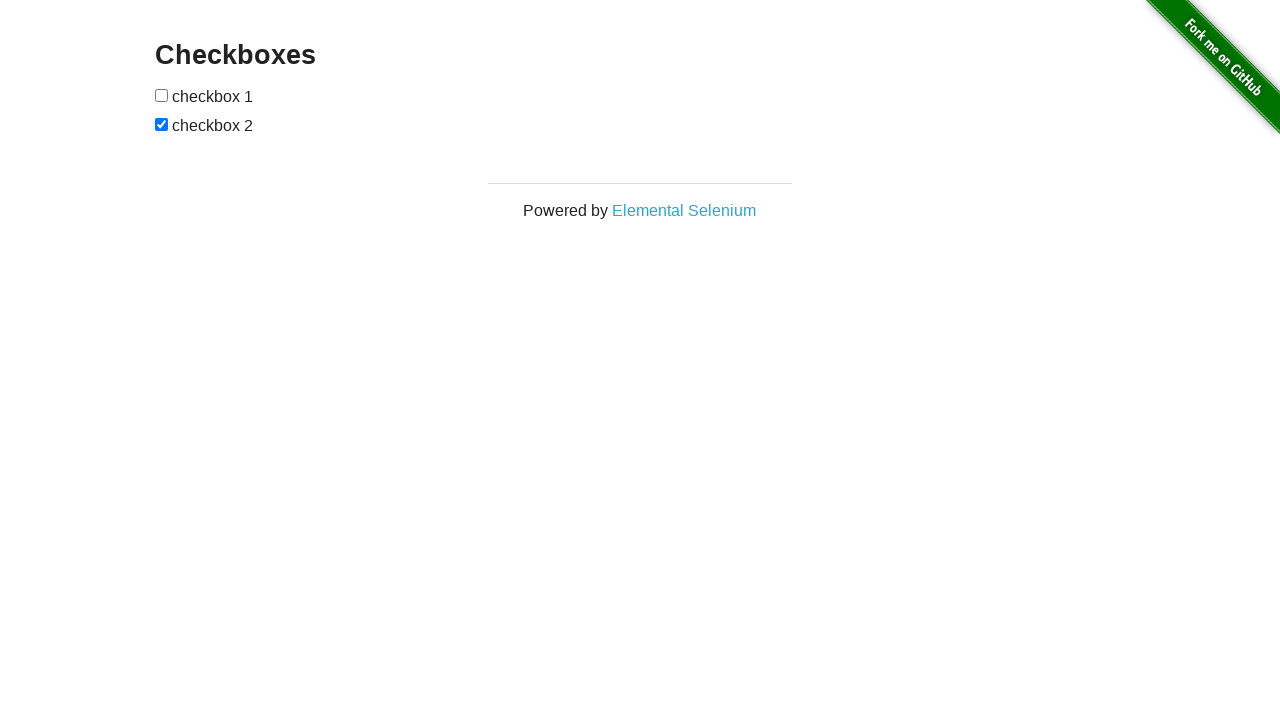